Tests JavaScript alert and confirm dialog handling by filling a name field, triggering an alert and accepting it, then triggering a confirm dialog and dismissing it.

Starting URL: https://www.rahulshettyacademy.com/AutomationPractice/

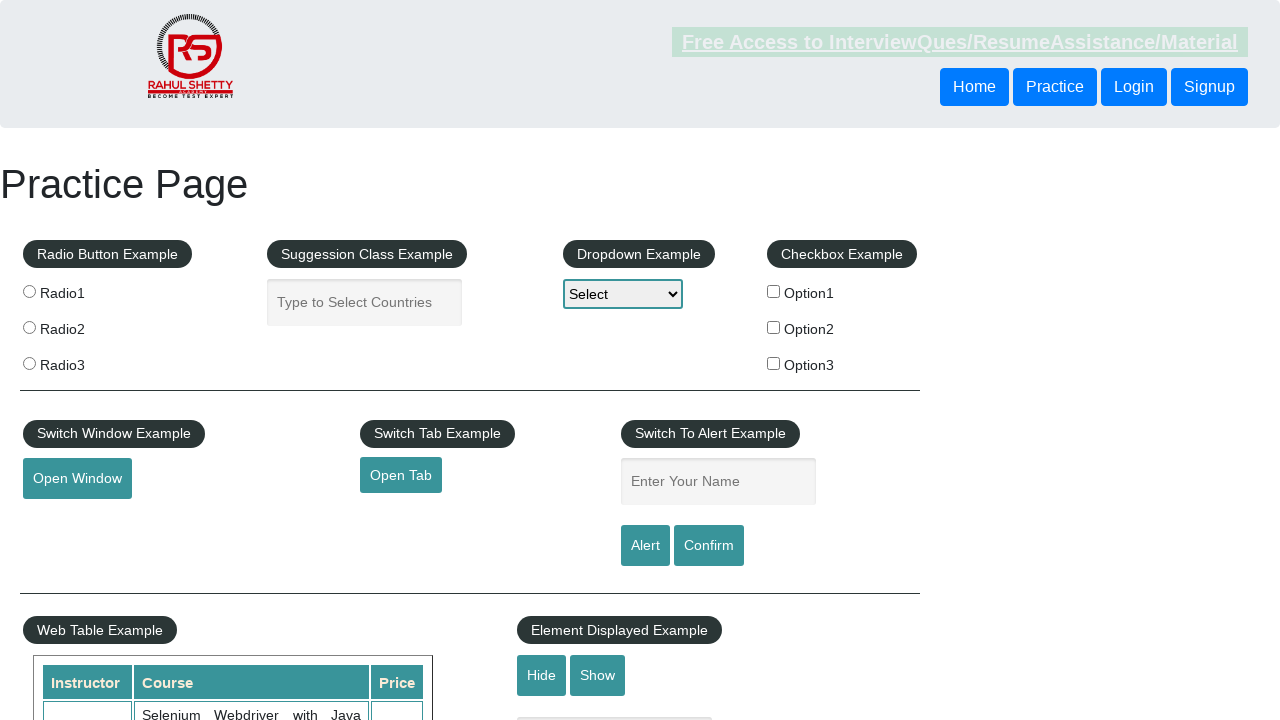

Filled name field with 'TestUser2024' on #name
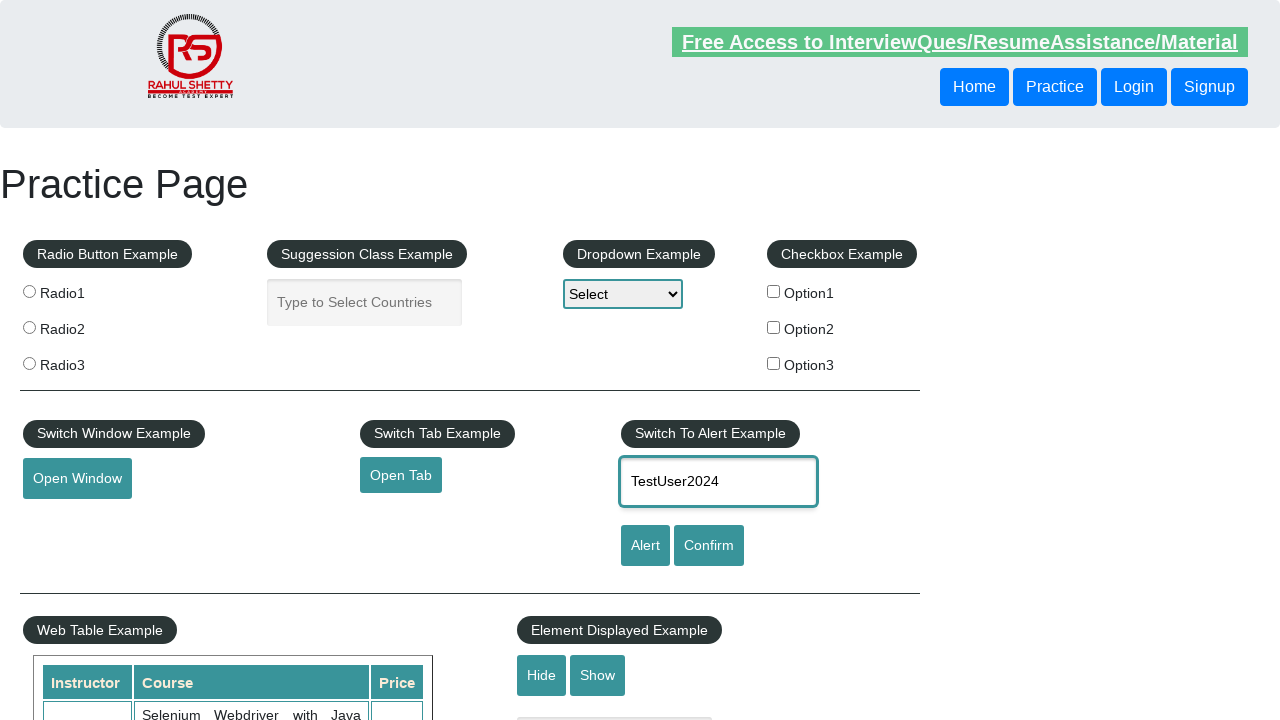

Clicked alert button to trigger JavaScript alert at (645, 546) on #alertbtn
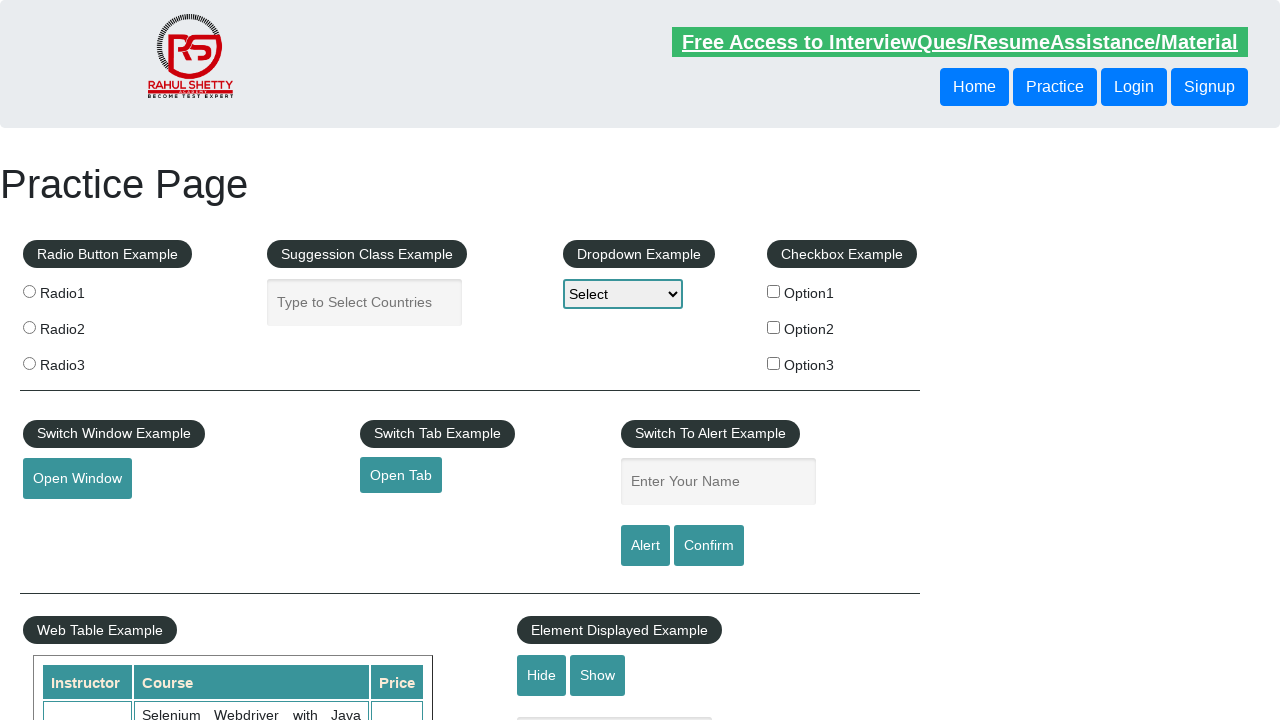

Set up dialog handler to accept alerts
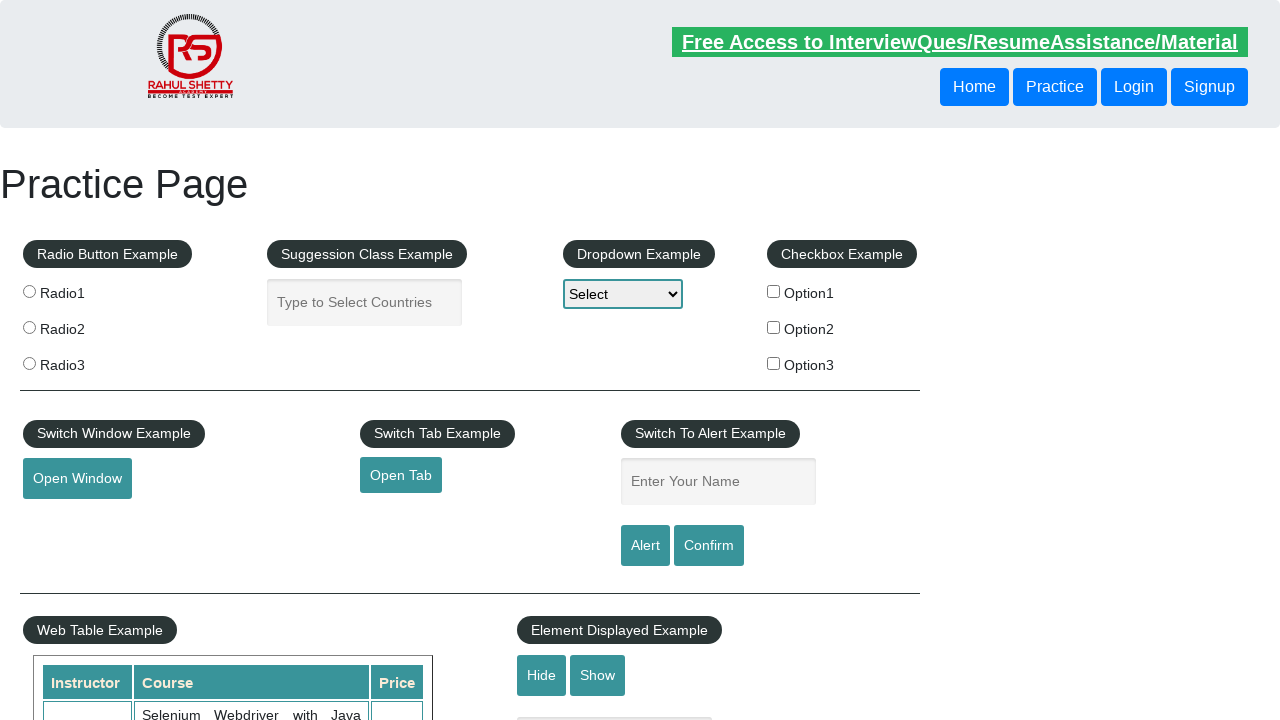

Set up one-time dialog handler to accept alert
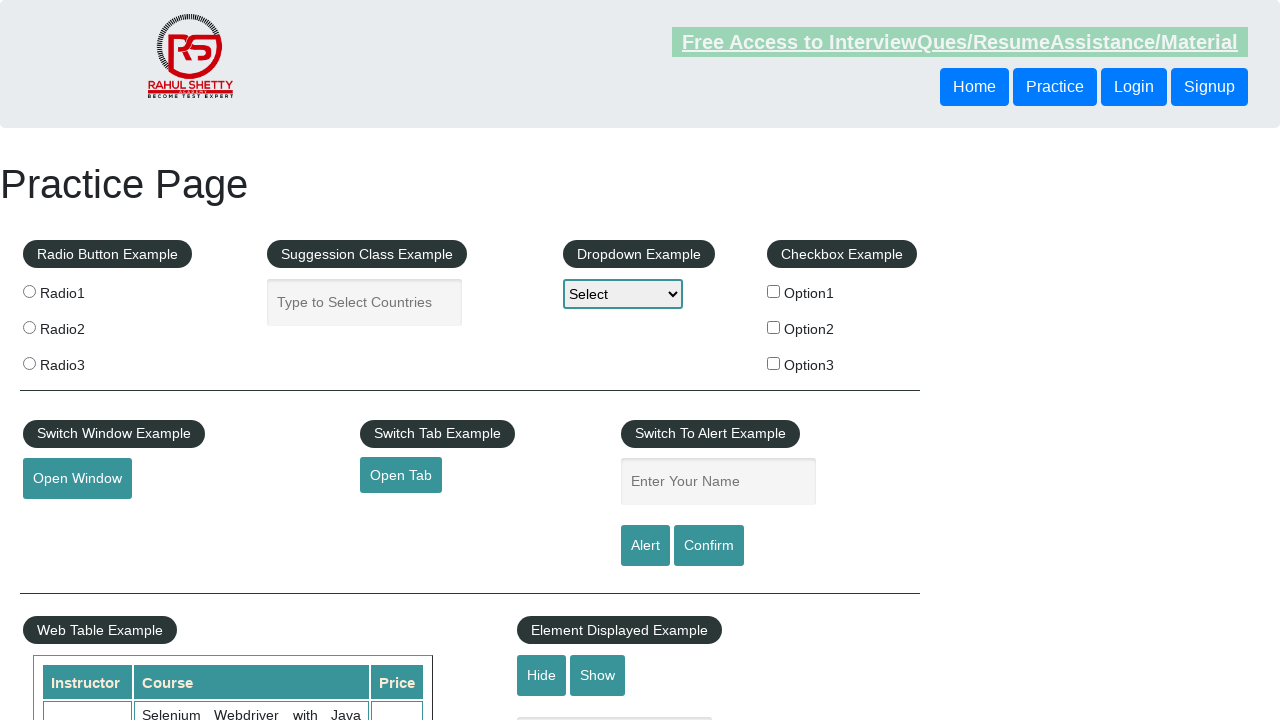

Clicked alert button and accepted the JavaScript alert dialog at (645, 546) on #alertbtn
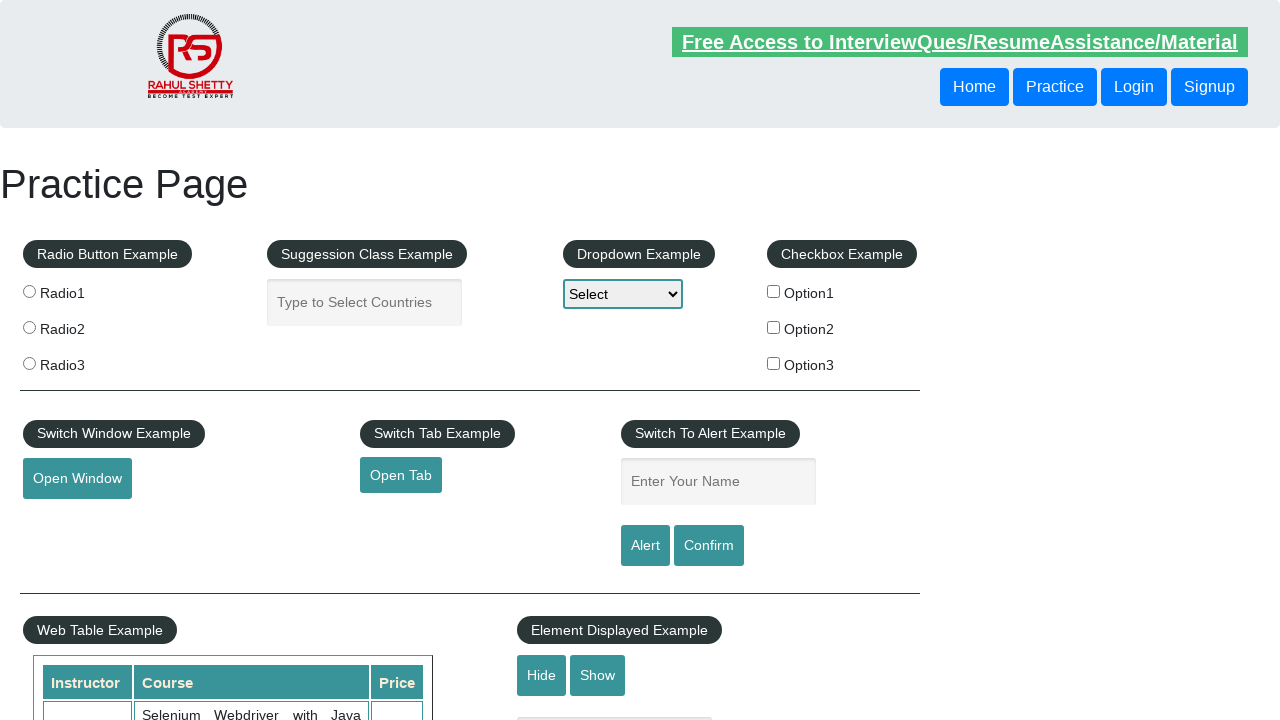

Waited 500ms for alert dialog to be processed
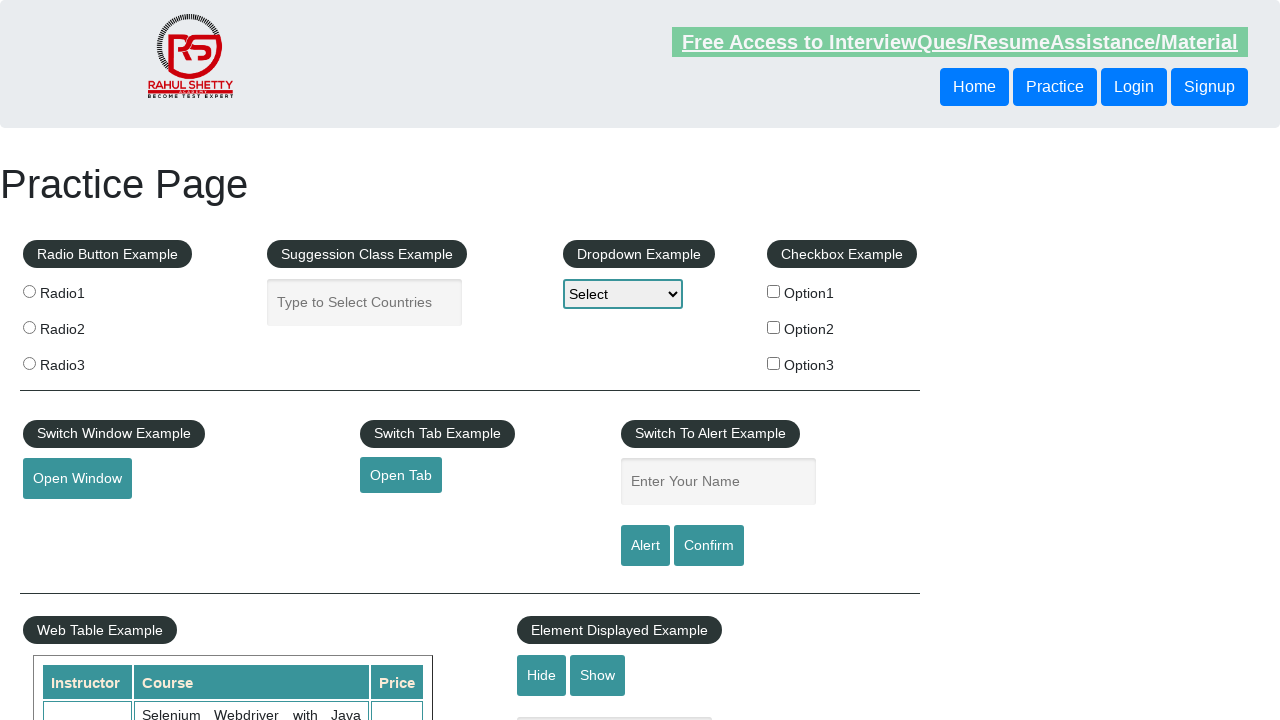

Set up one-time dialog handler to dismiss confirm dialog
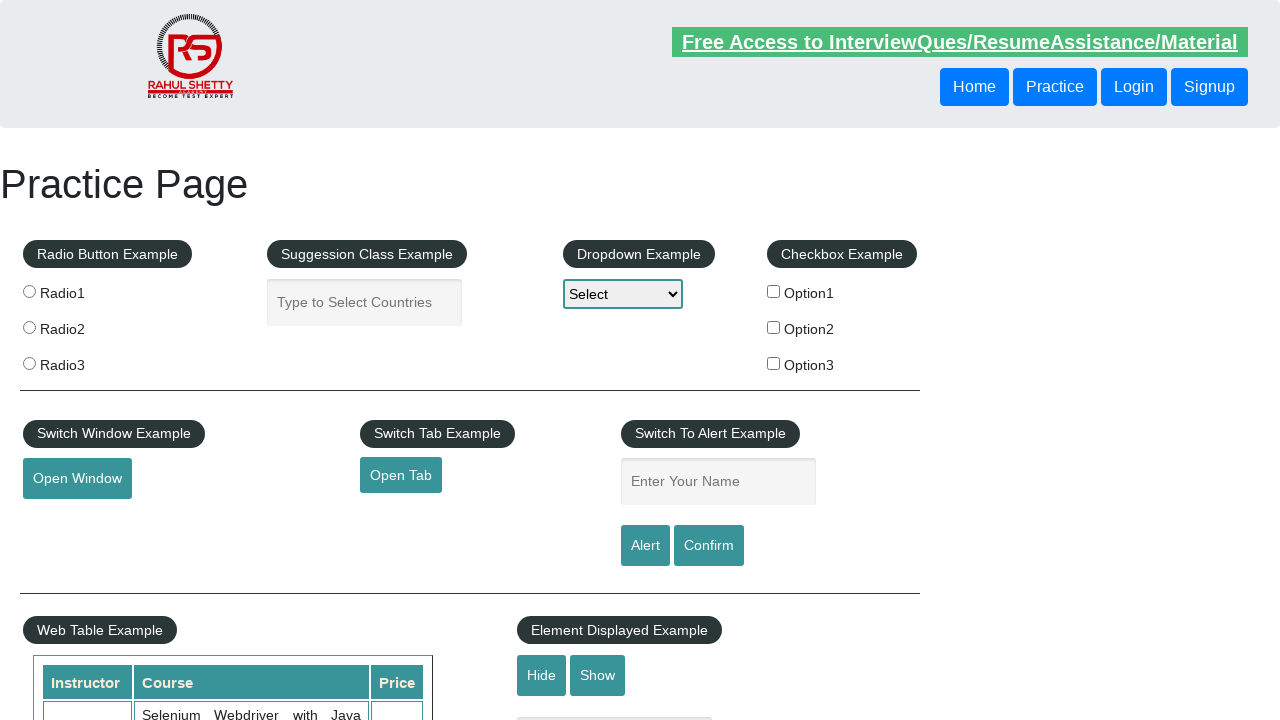

Clicked confirm button and dismissed the confirm dialog at (709, 546) on #confirmbtn
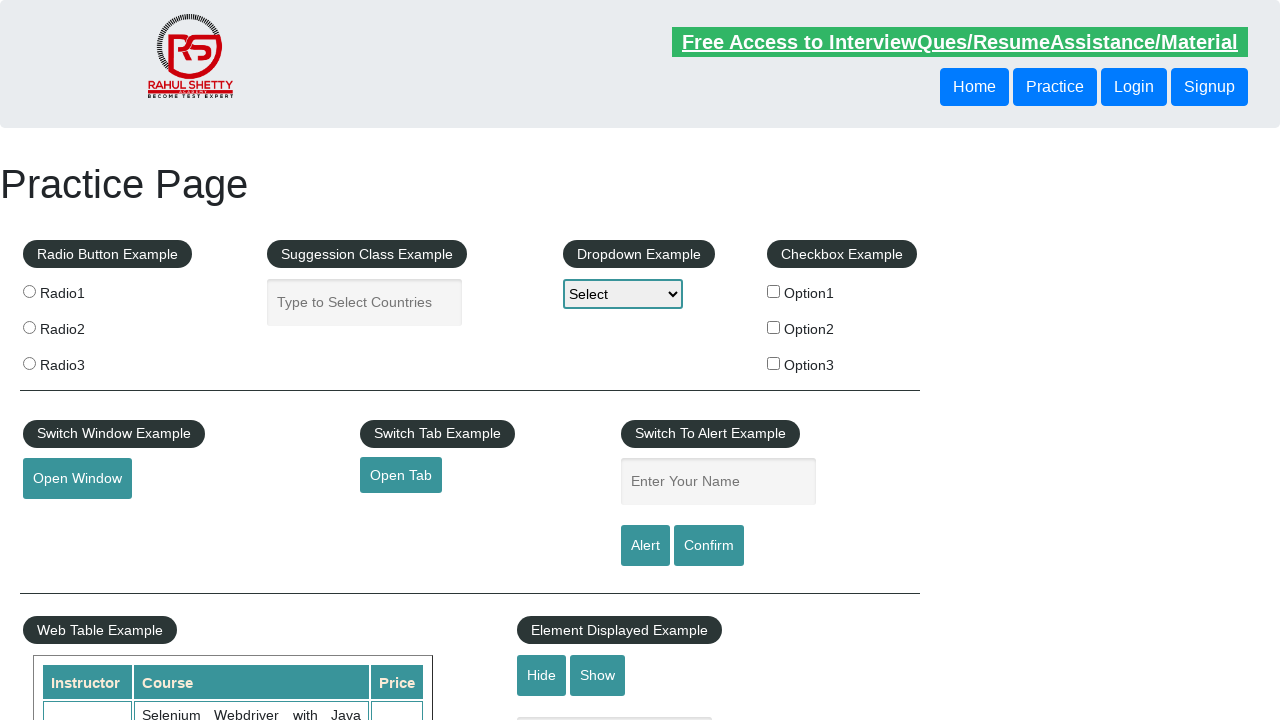

Waited 500ms for confirm dialog to be processed
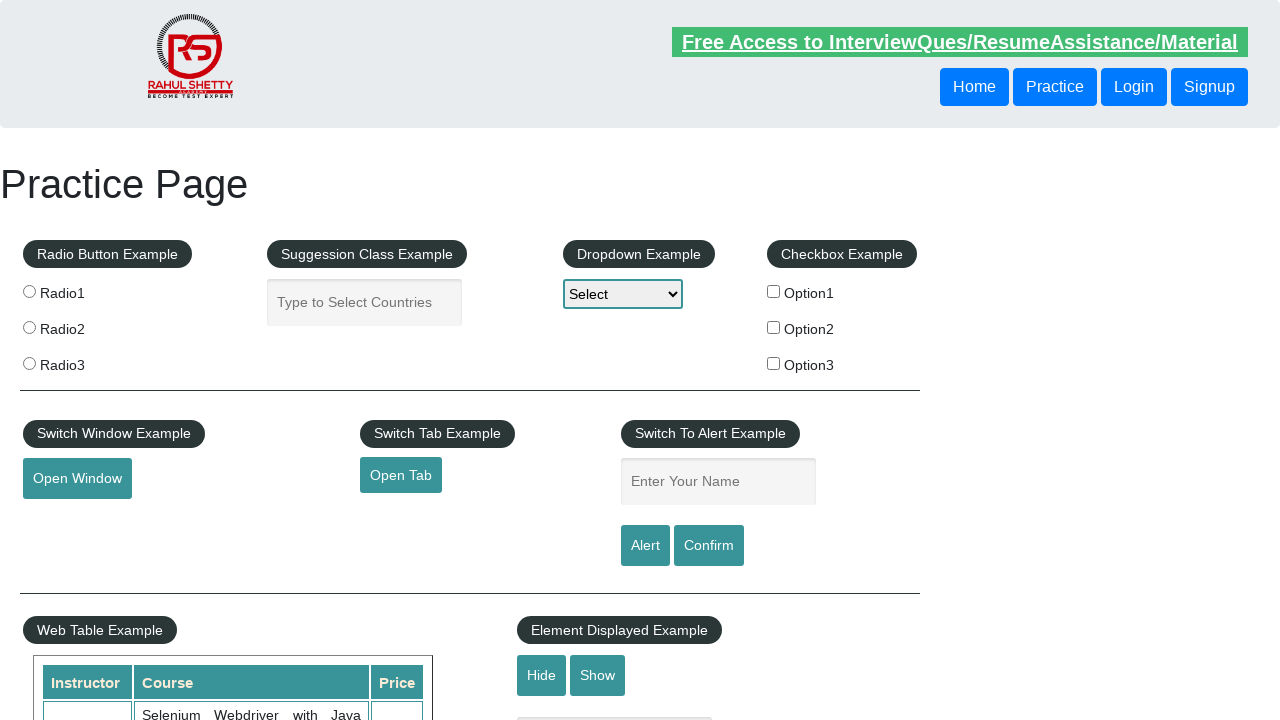

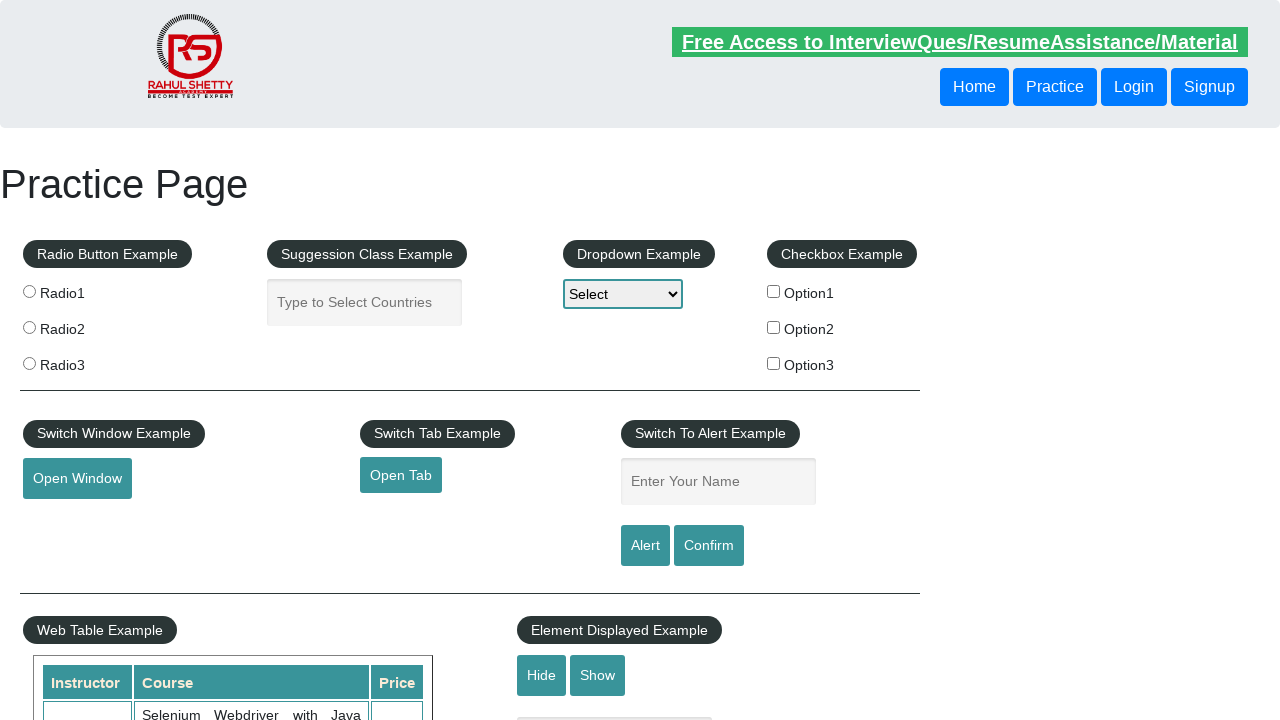